Tests navigation through Jenkins documentation by clicking Documentation, Installing Jenkins, and Windows links

Starting URL: https://www.jenkins.io/

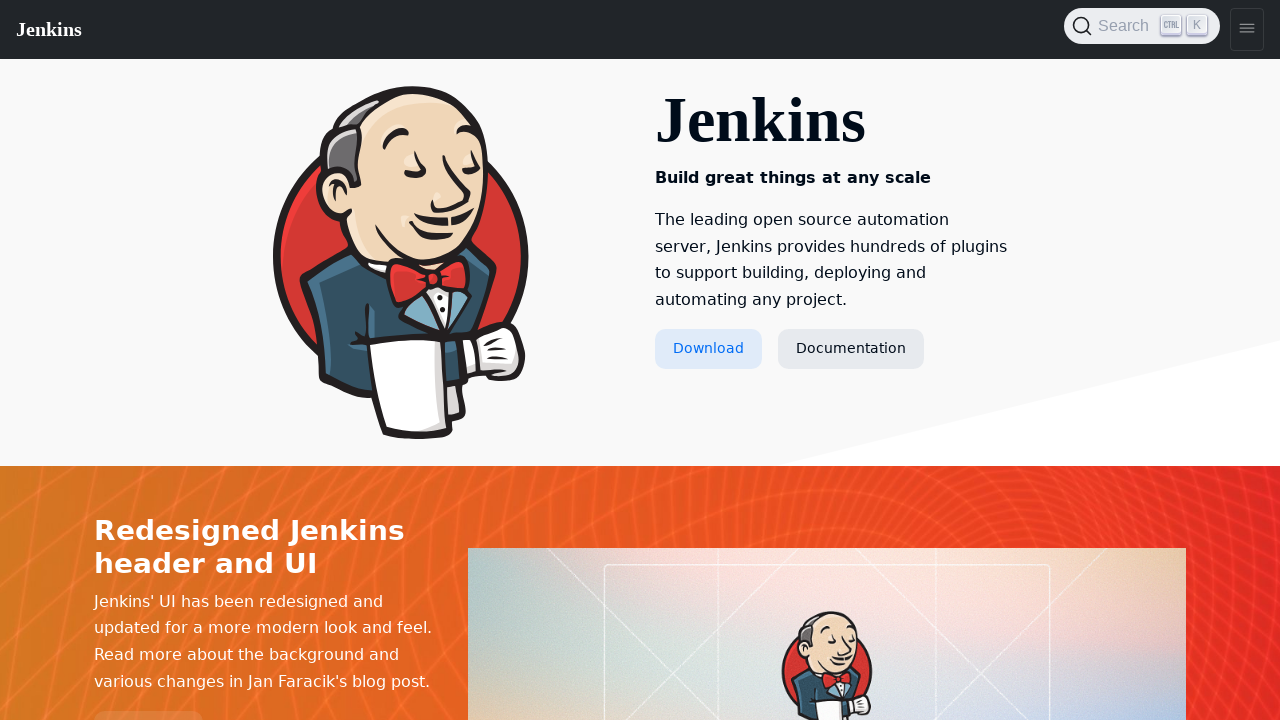

Clicked Documentation link on Jenkins homepage at (851, 349) on text=Documentation
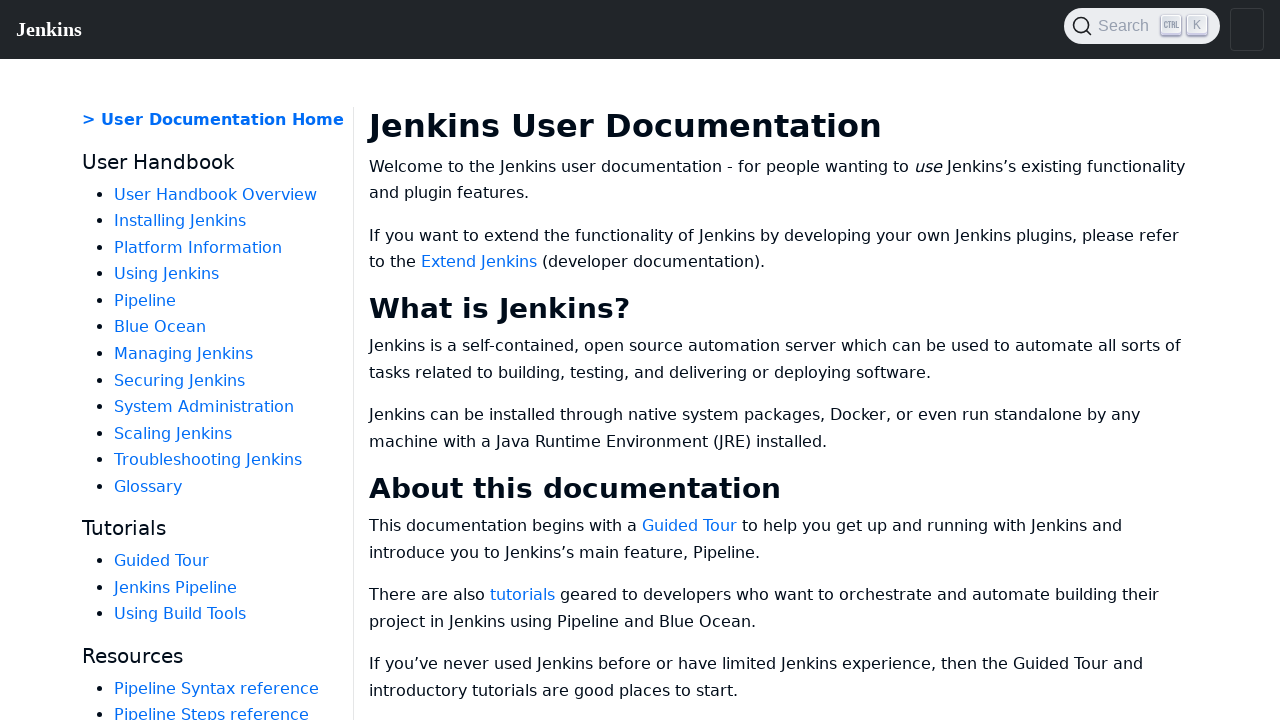

Clicked Installing Jenkins link in Documentation at (180, 221) on text=Installing Jenkins
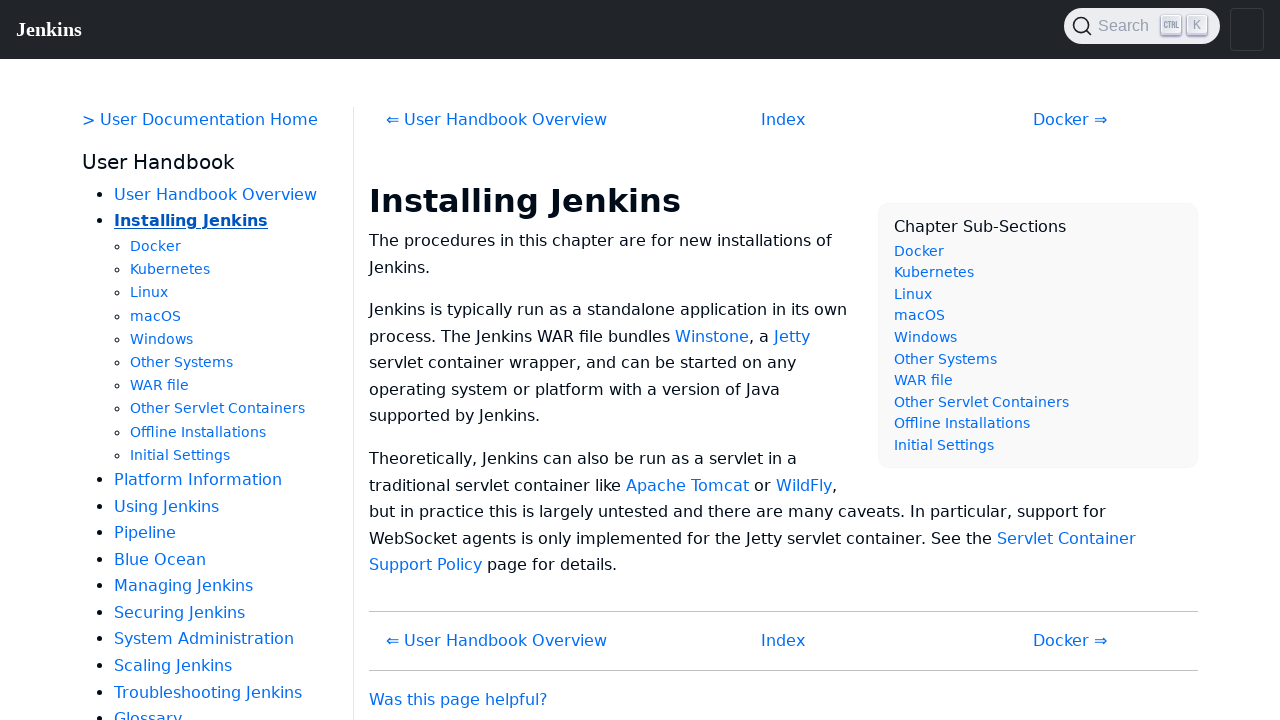

Clicked Windows link in Installing Jenkins section at (162, 339) on text=Windows
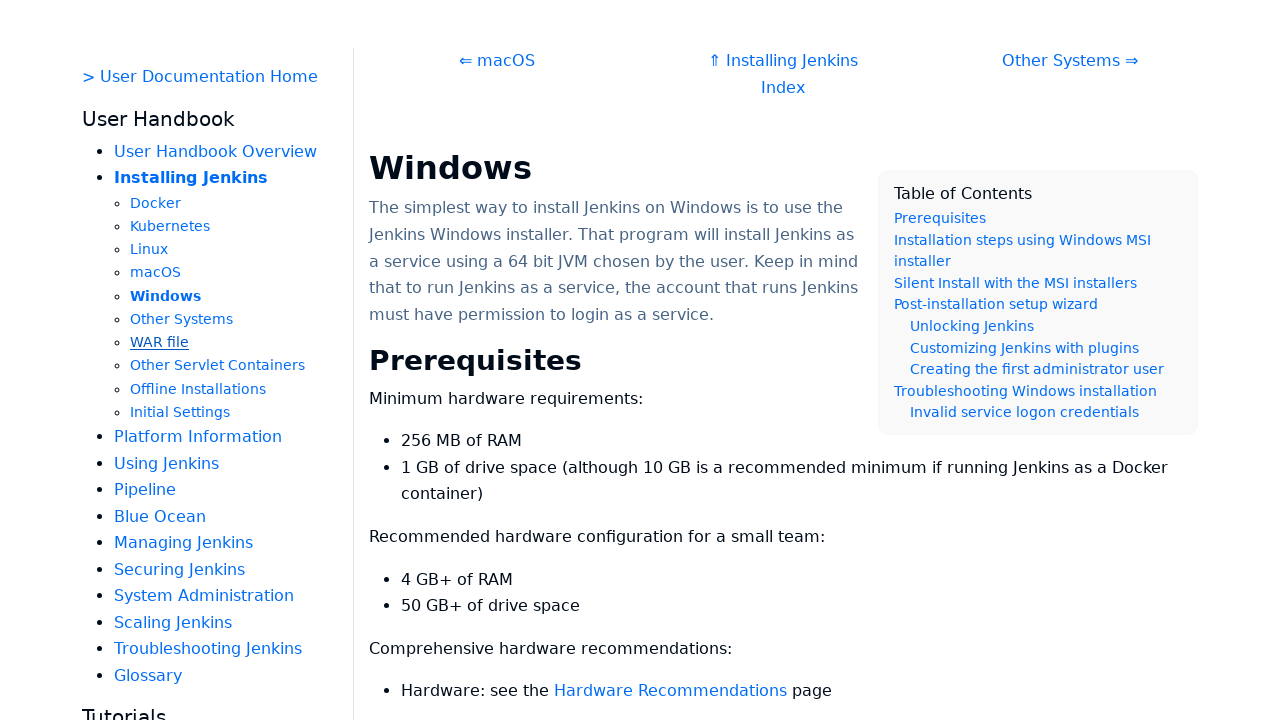

Windows installation page content loaded successfully
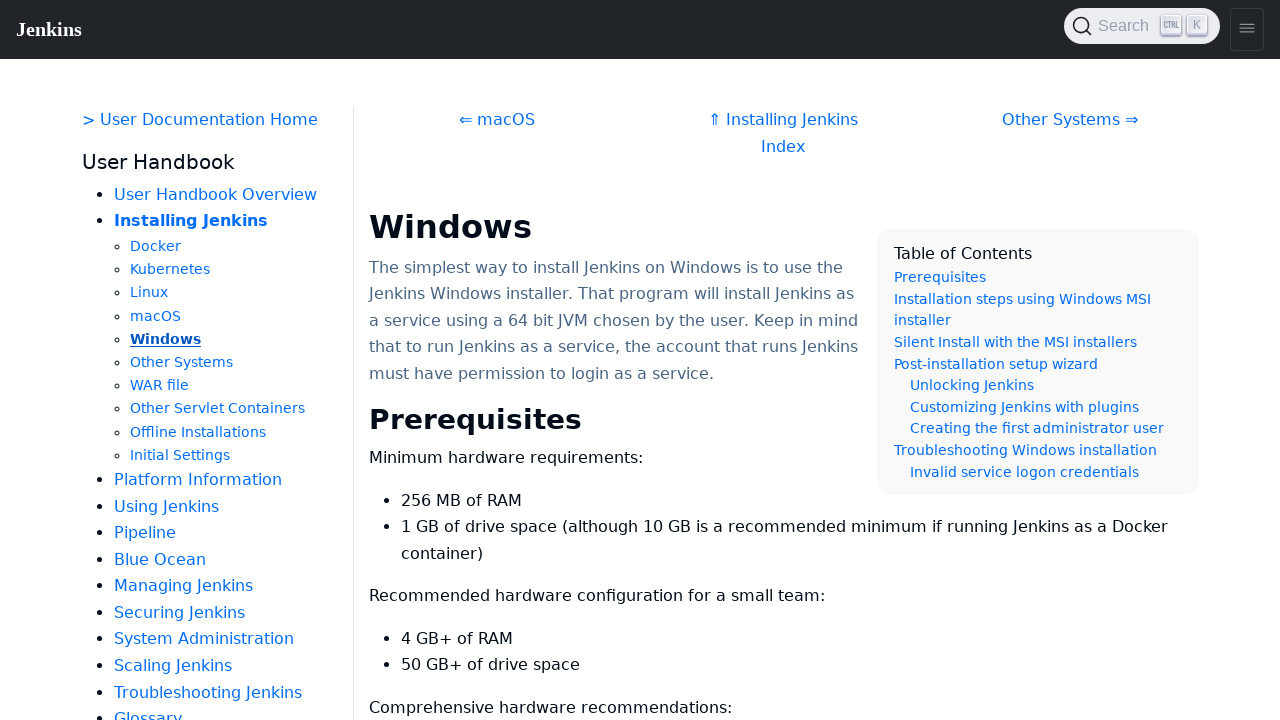

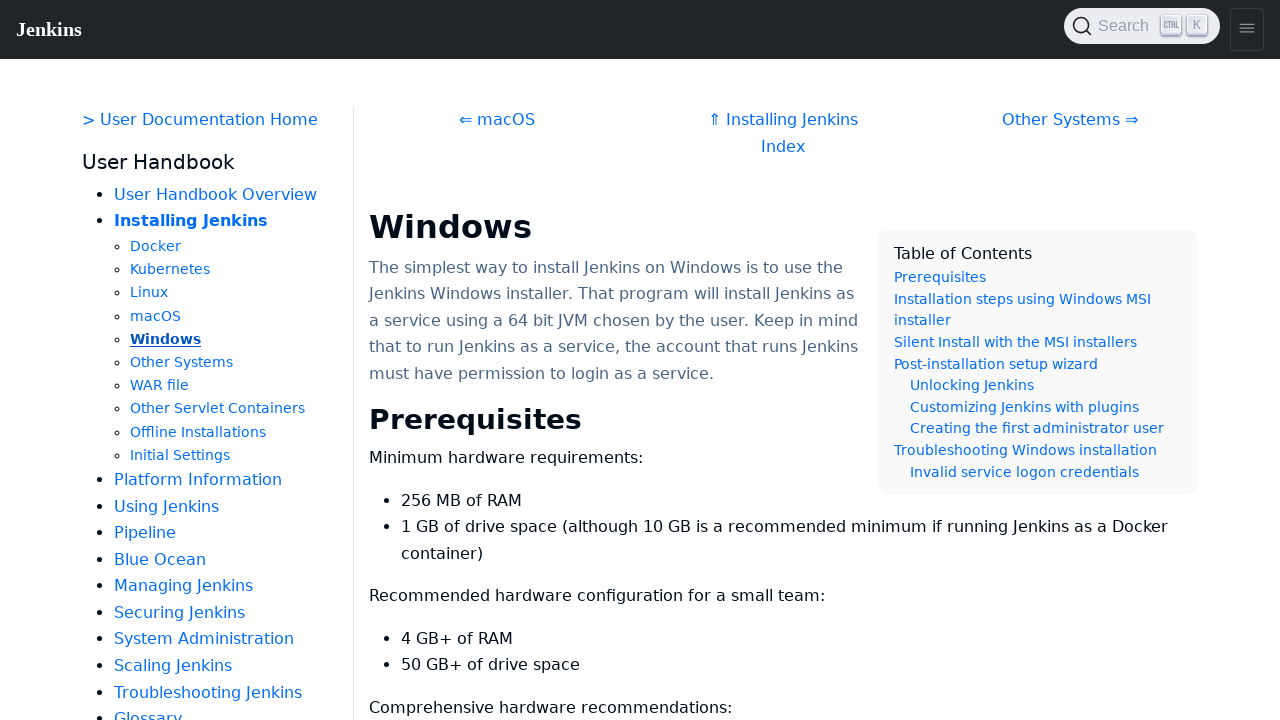